Demonstrates various XPath locator techniques on a practice automation page, including clicking radio buttons, checkboxes, filling input fields, and interacting with alerts.

Starting URL: https://rahulshettyacademy.com/AutomationPractice/

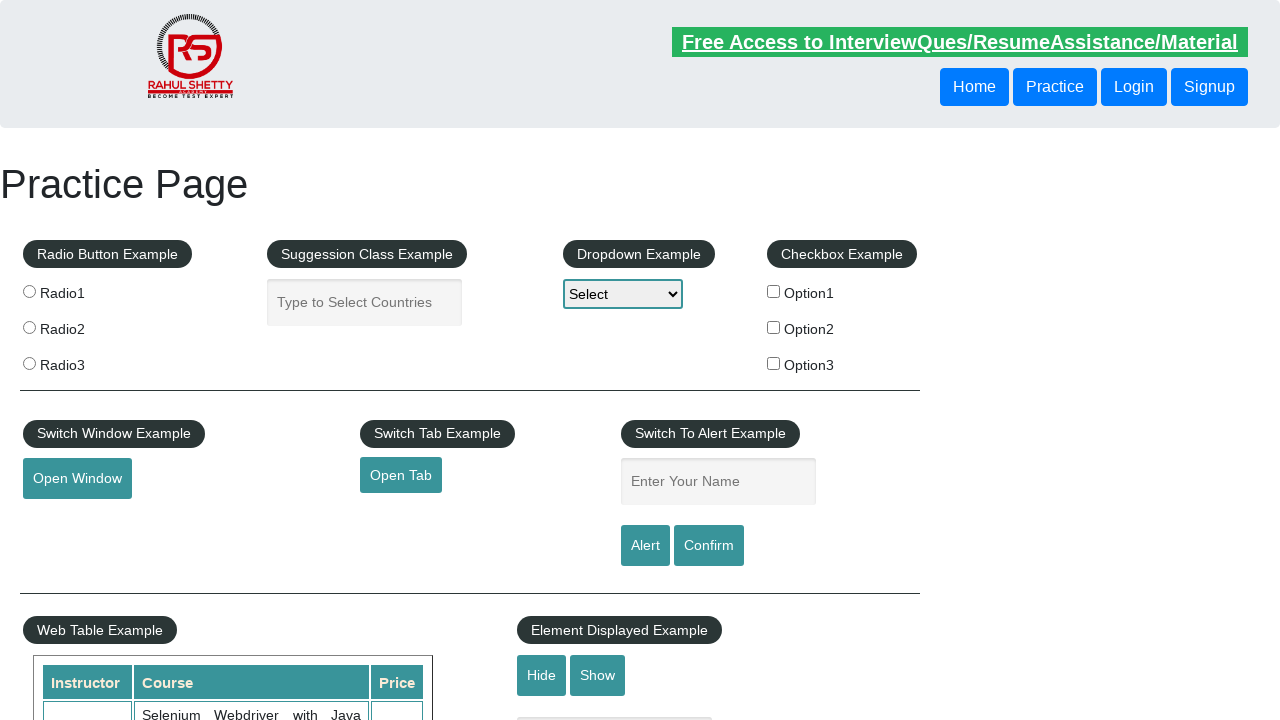

Waited for h1 element to load
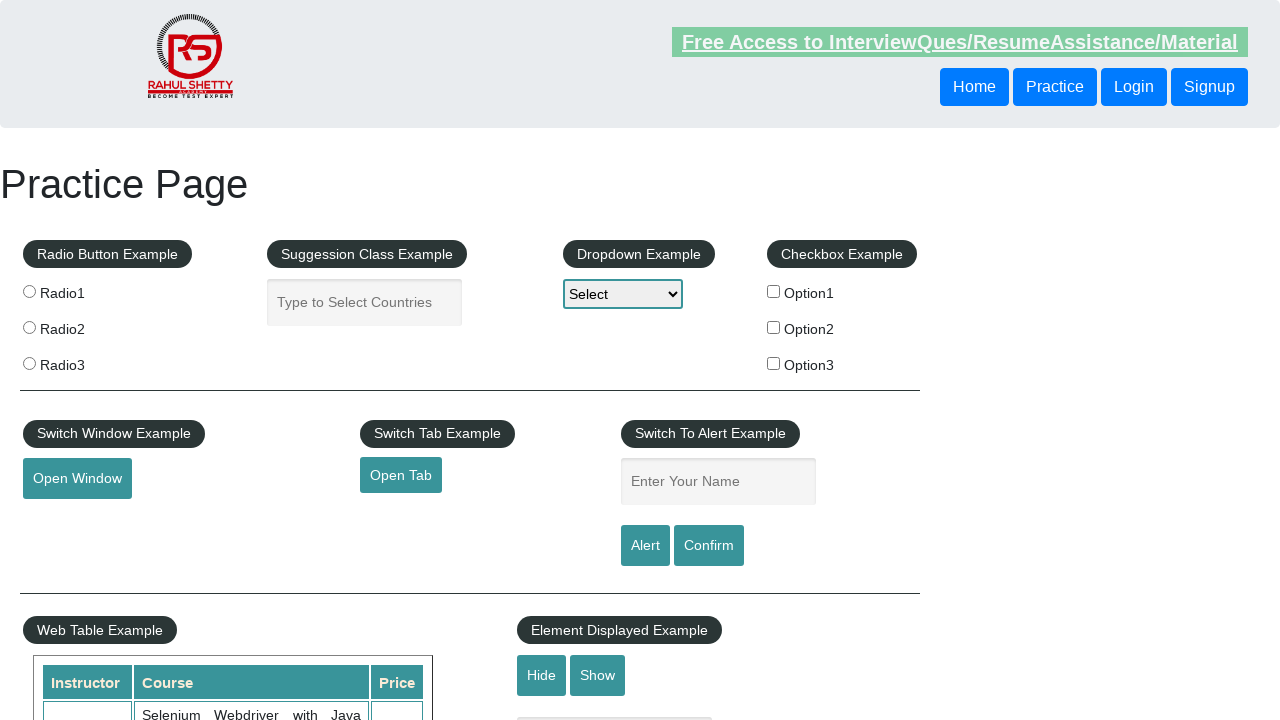

Clicked radio button with value 'radio1' at (29, 291) on xpath=//input[@value='radio1']
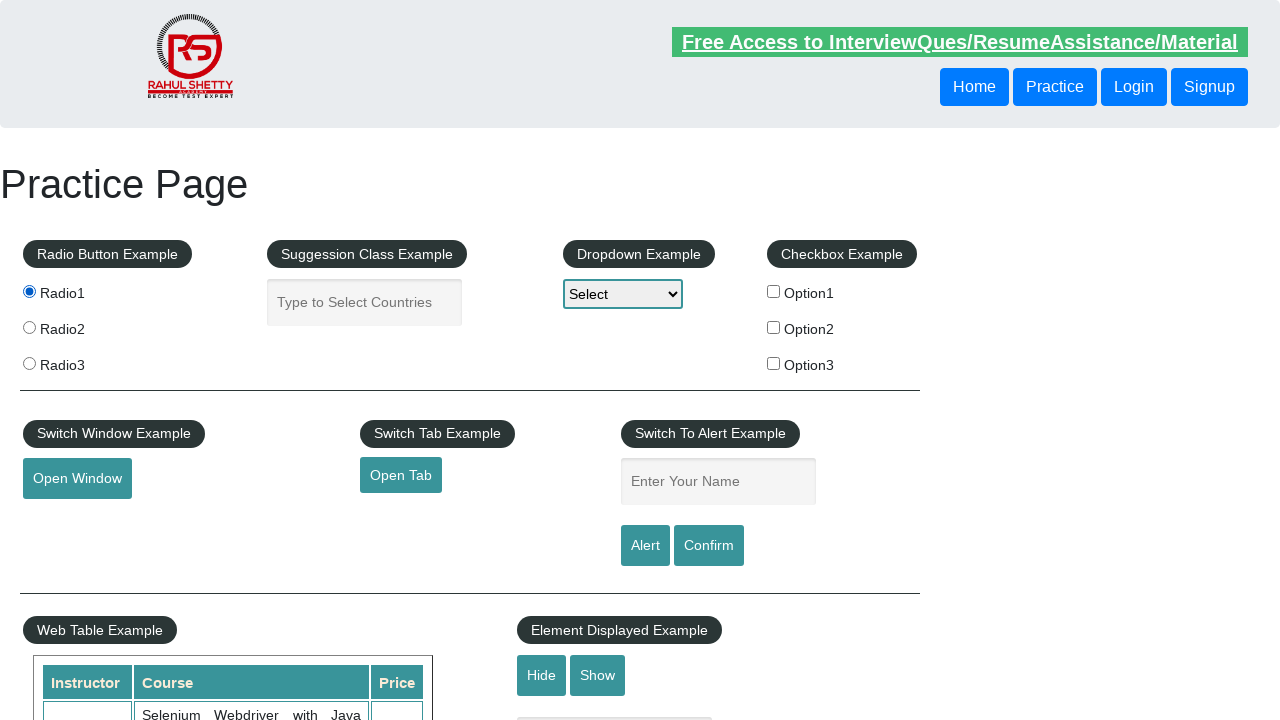

Filled autocomplete input field with 'Bangladesh' on //input[contains(@class, 'ui-autocomplete-input')]
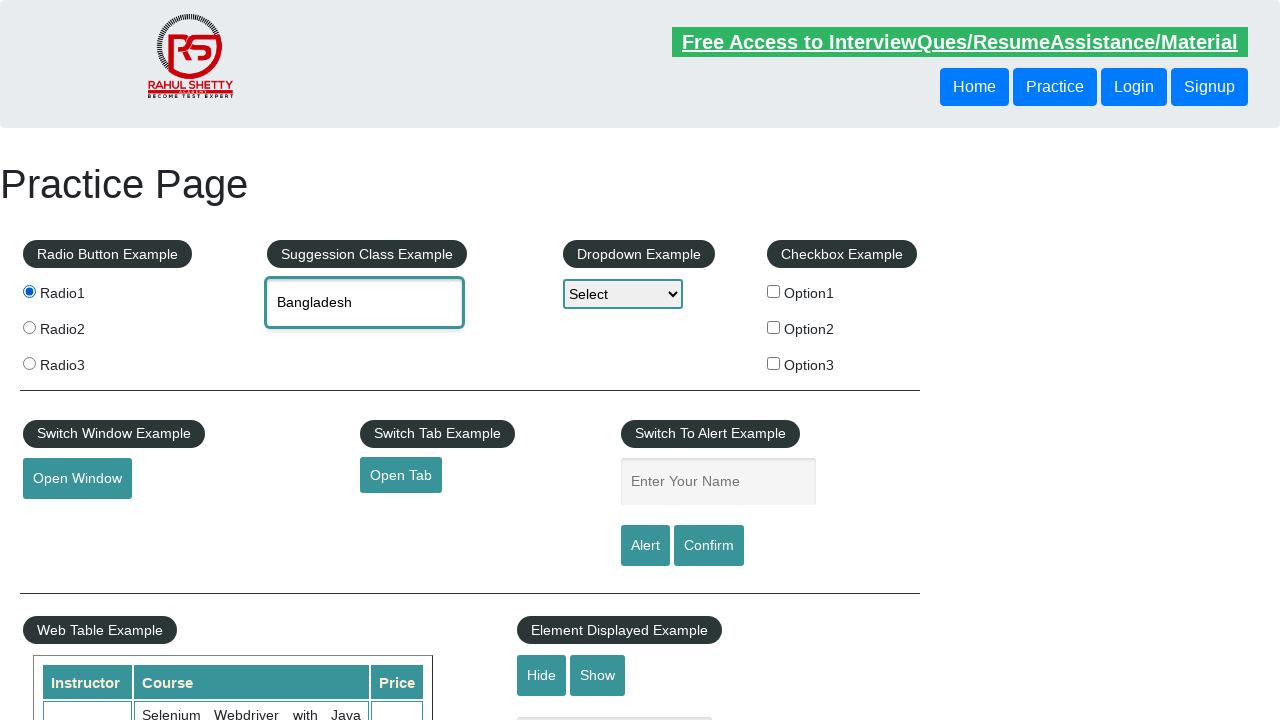

Clicked the 3rd radio button by index at (29, 363) on (//input[@name='radioButton'])[3]
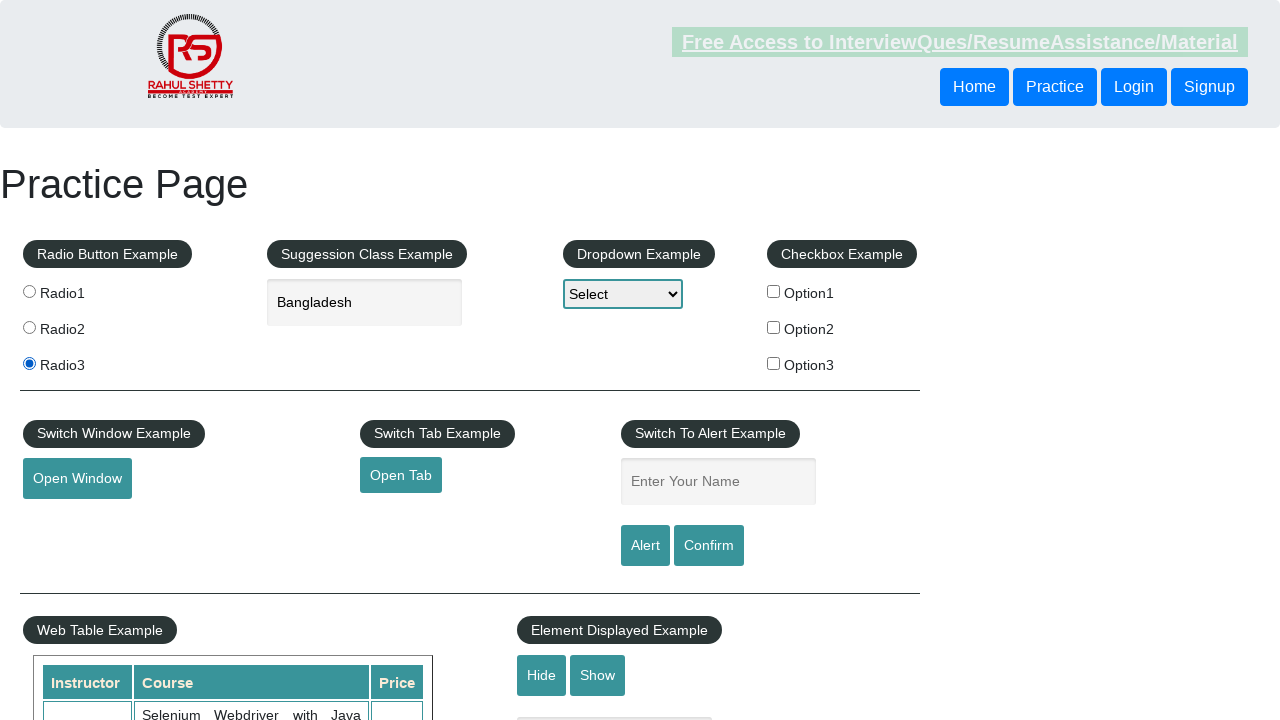

Clicked checkbox containing 'option2' in value at (774, 327) on xpath=//input[contains(@value, 'option2')]
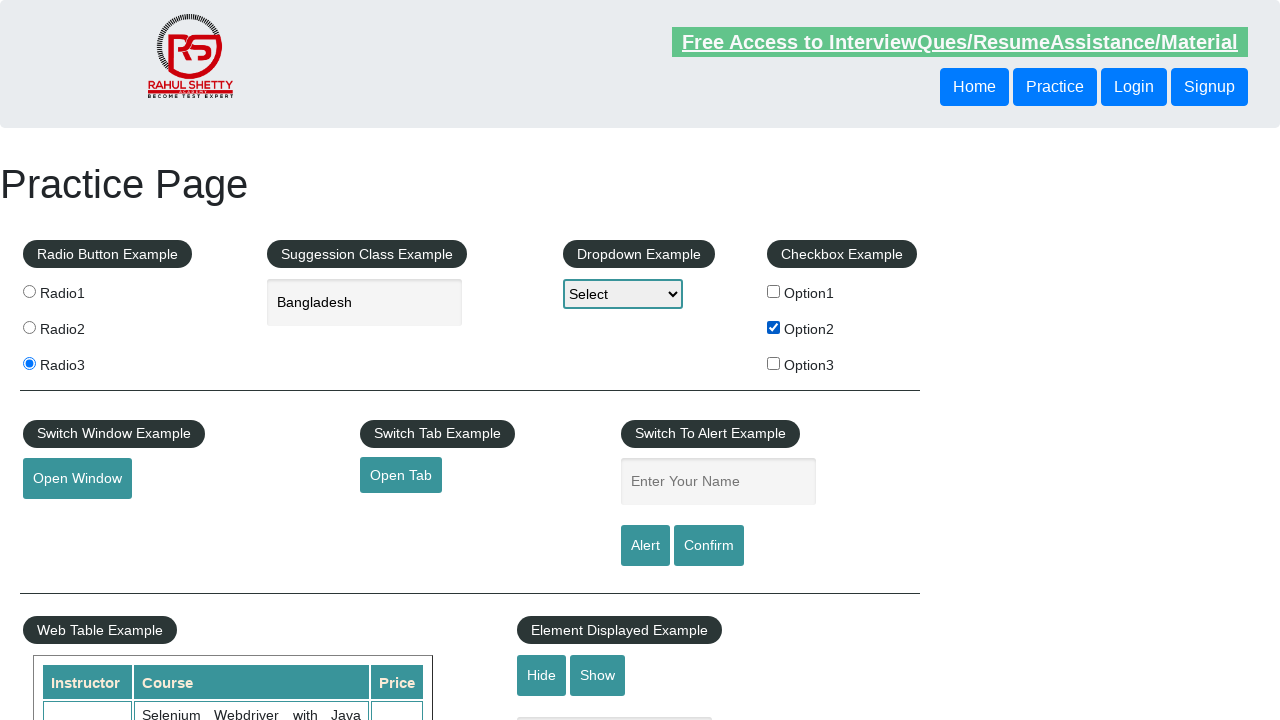

Clicked checkbox with type 'checkbox' AND value 'option3' at (774, 363) on xpath=//label//input[@type='checkbox' and @value='option3']
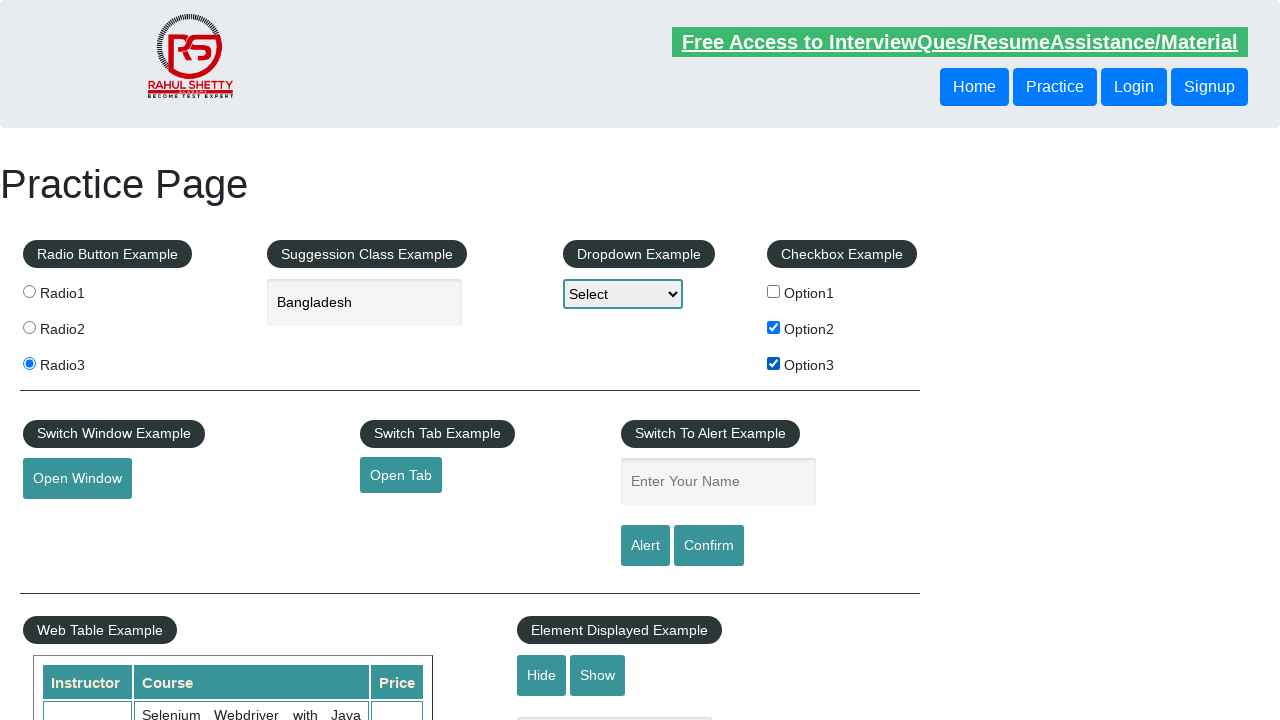

Clicked element with id 'checkBoxOption1' OR value 'option3kljkj' at (774, 291) on xpath=//input[@id='checkBoxOption1' or @value='option3kljkj']
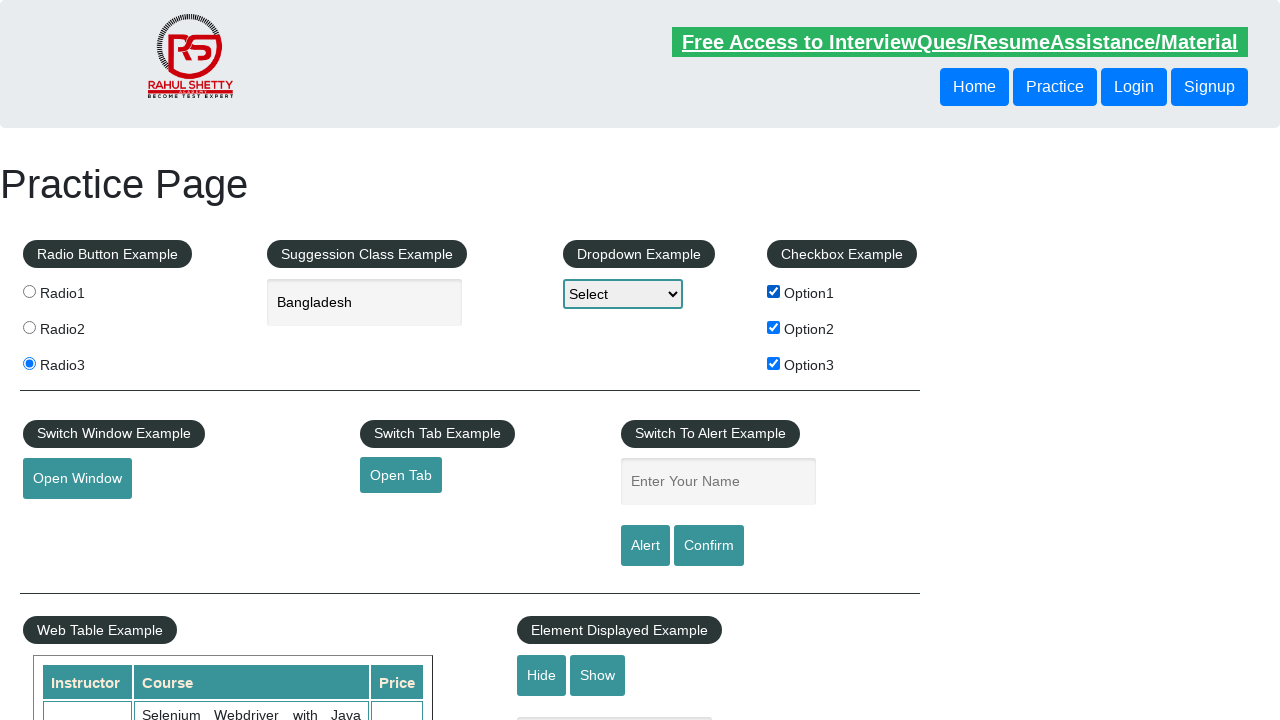

Clicked alert button using following-sibling XPath at (645, 546) on xpath=//legend[text()='Switch To Alert Example']/following-sibling::input[@id='a
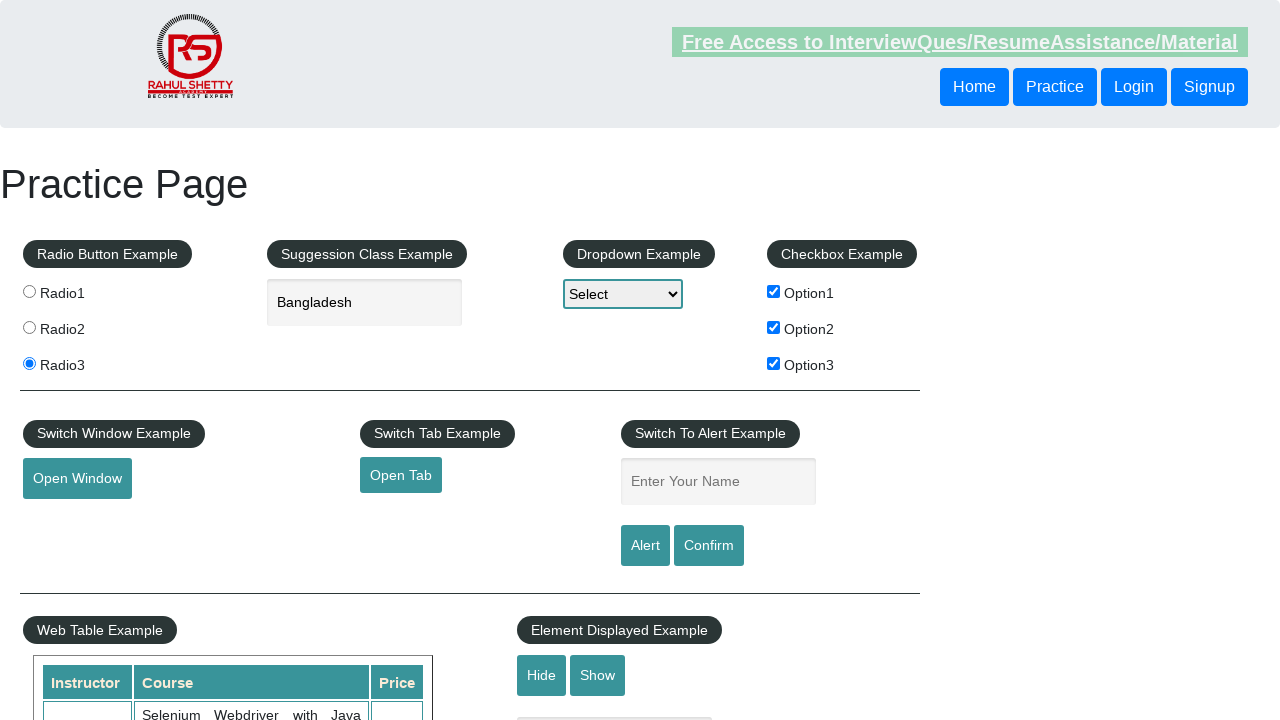

Set up dialog handler to accept alerts
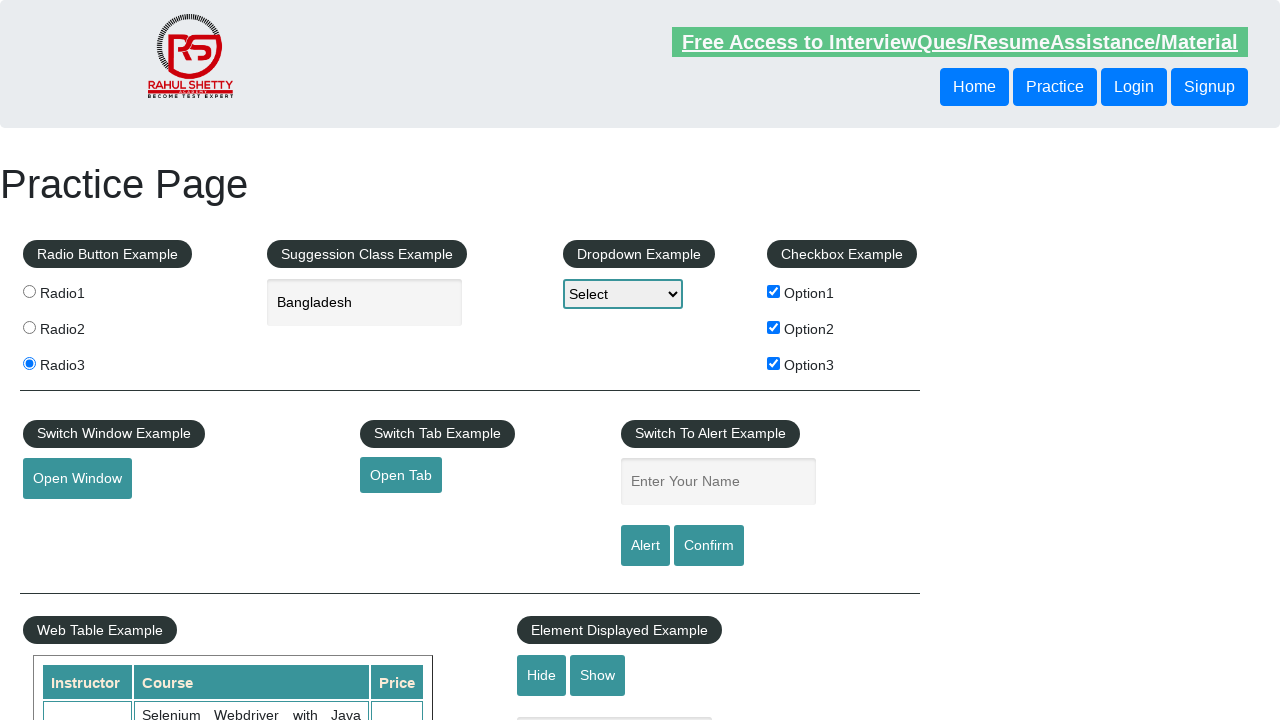

Waited 1000ms for dialog to complete
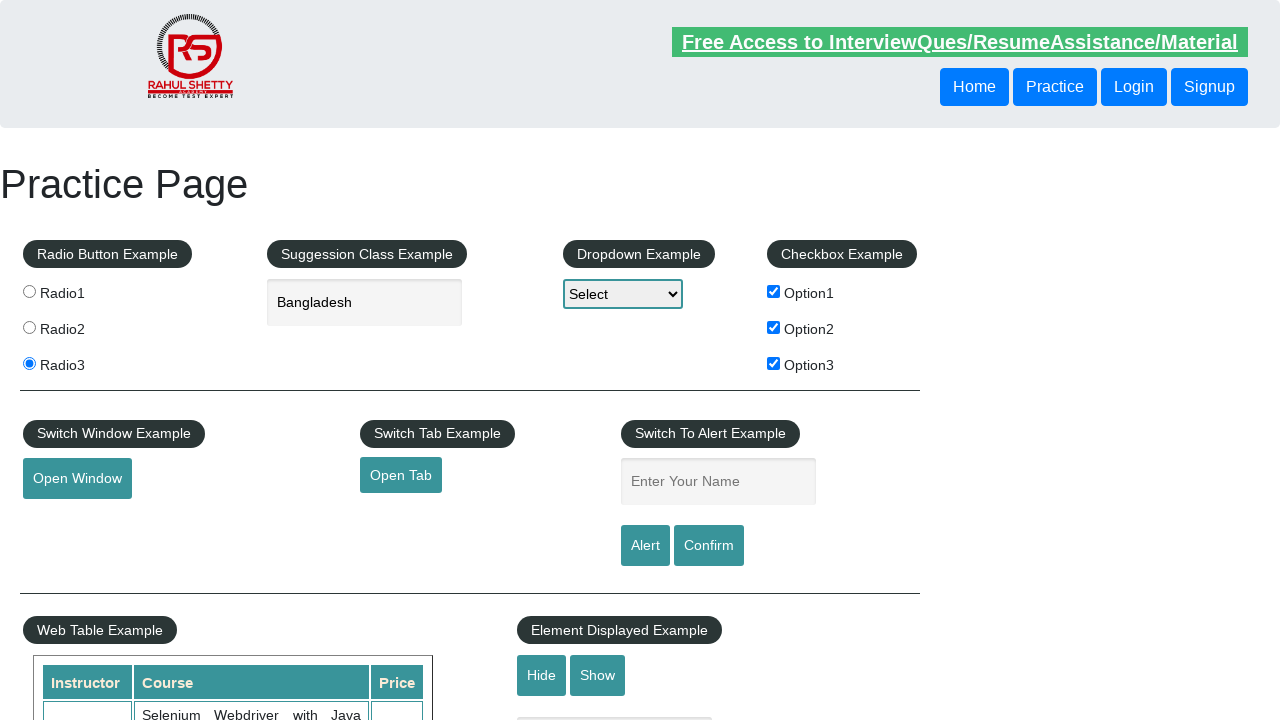

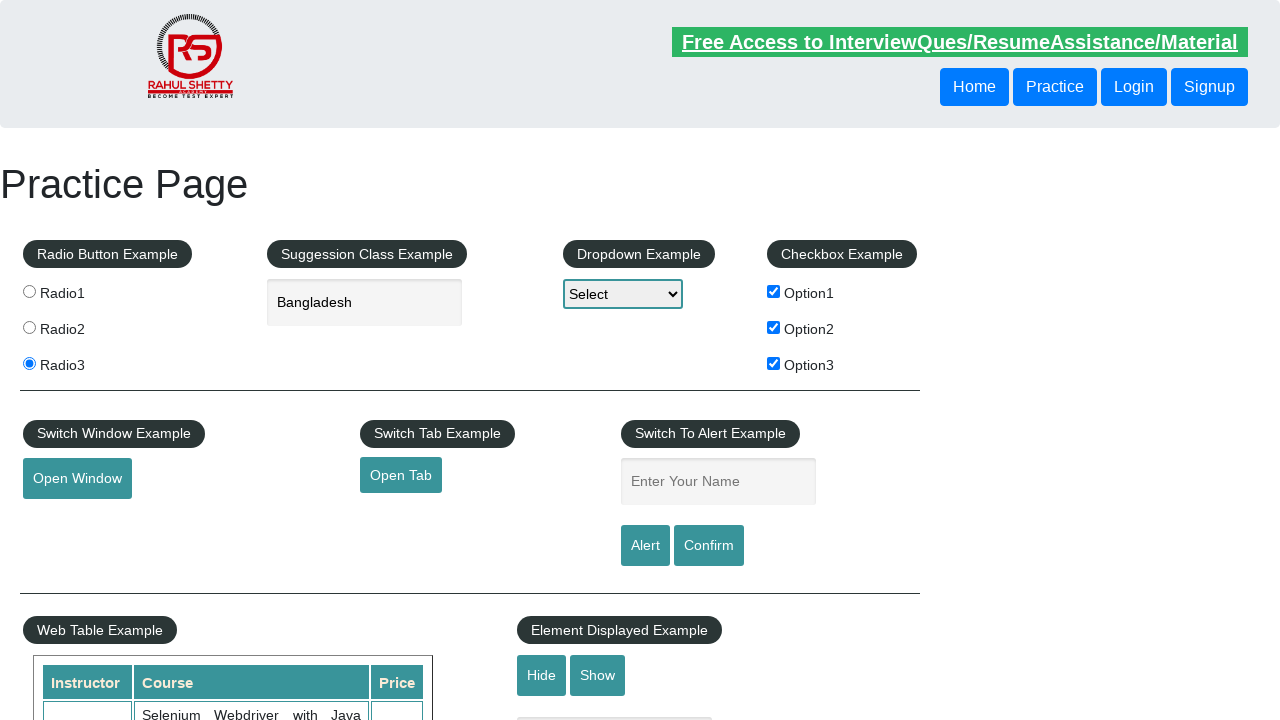